Automates downloading bathymetry data from GEBCO by filling in coordinate fields, selecting options, adding to basket, and initiating download.

Starting URL: https://download.gebco.net/

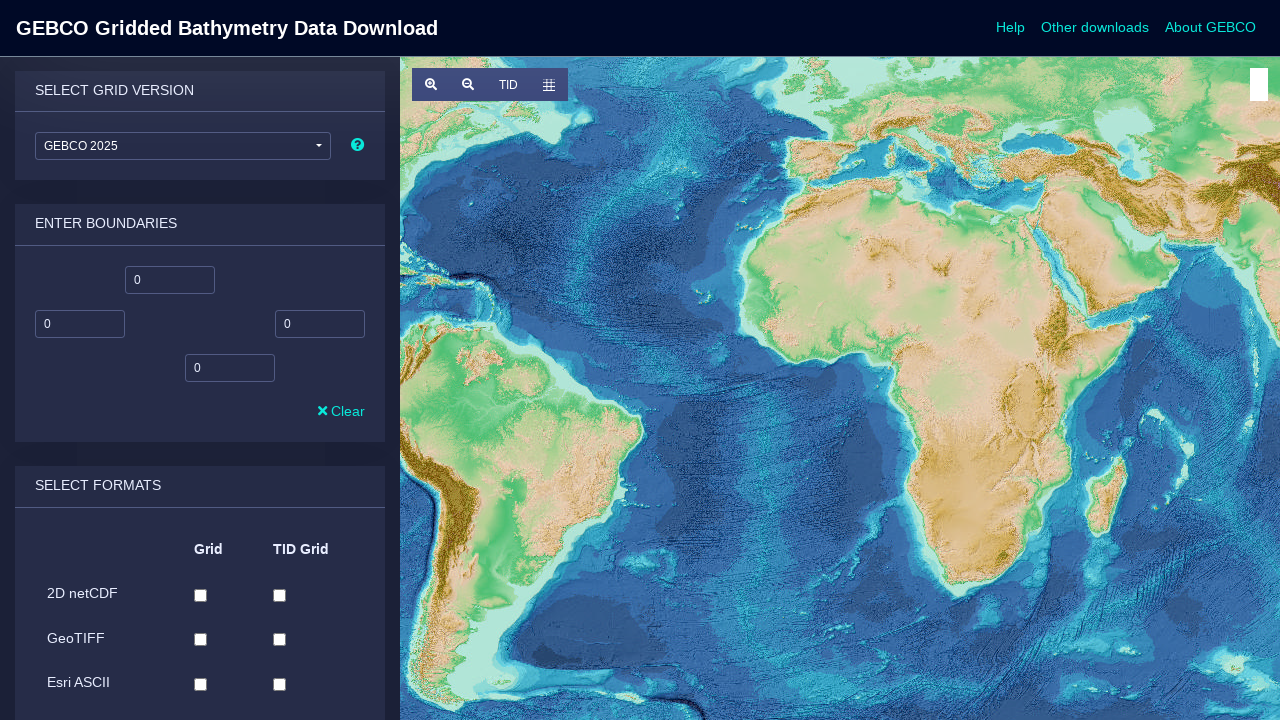

Waited for page to load with networkidle state
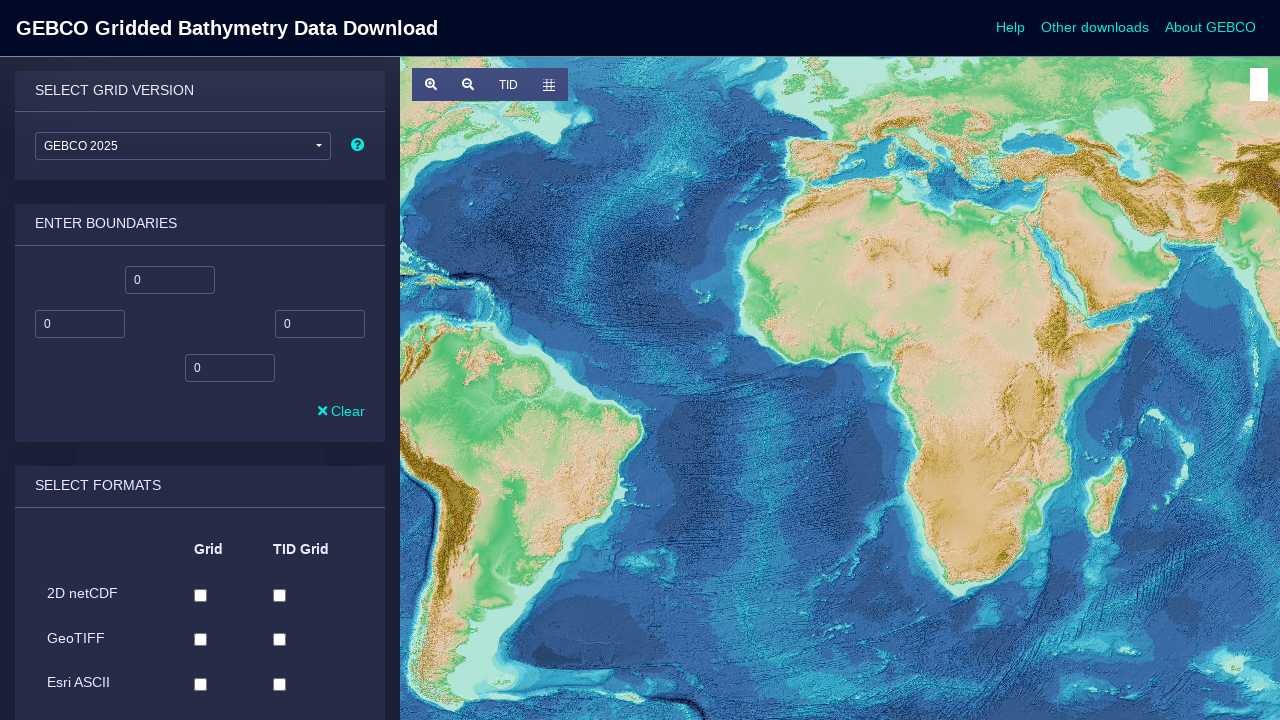

Clicked on North coordinate input field at (170, 280) on xpath=//*[@id="coordinates-card"]/div[2]/div[1]/div[1]/div/input
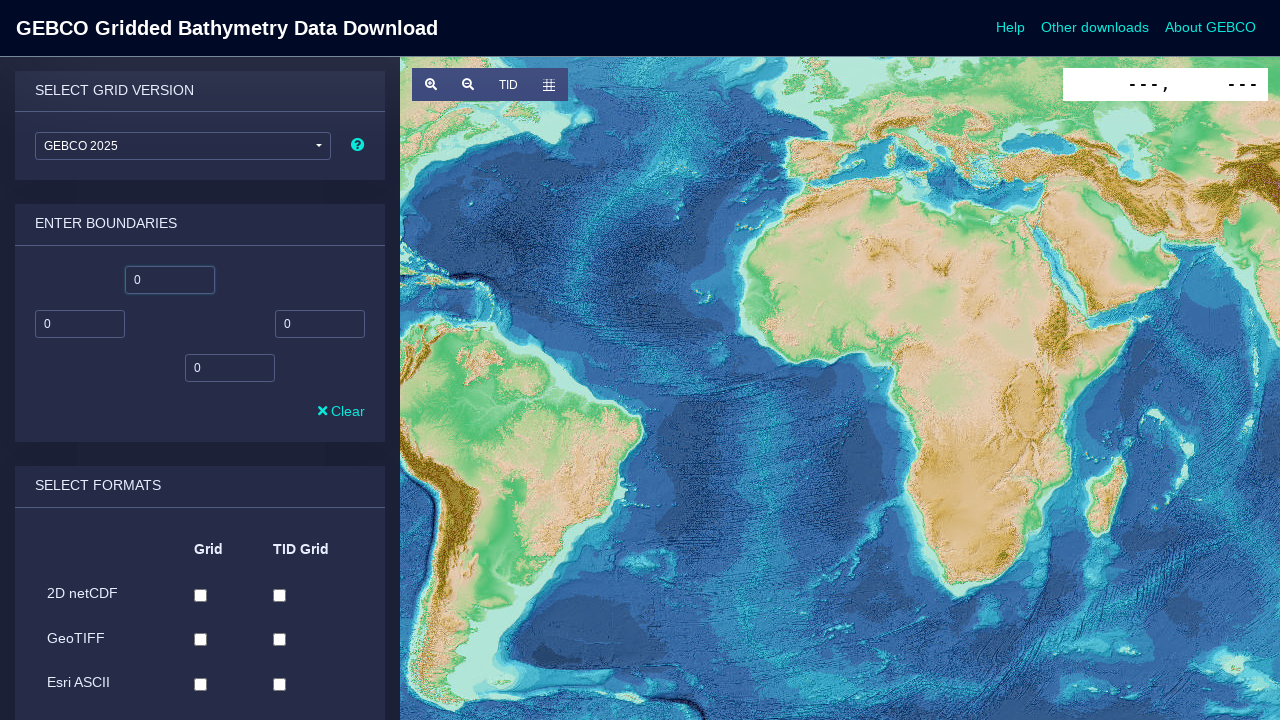

Cleared North coordinate input field on xpath=//*[@id="coordinates-card"]/div[2]/div[1]/div[1]/div/input
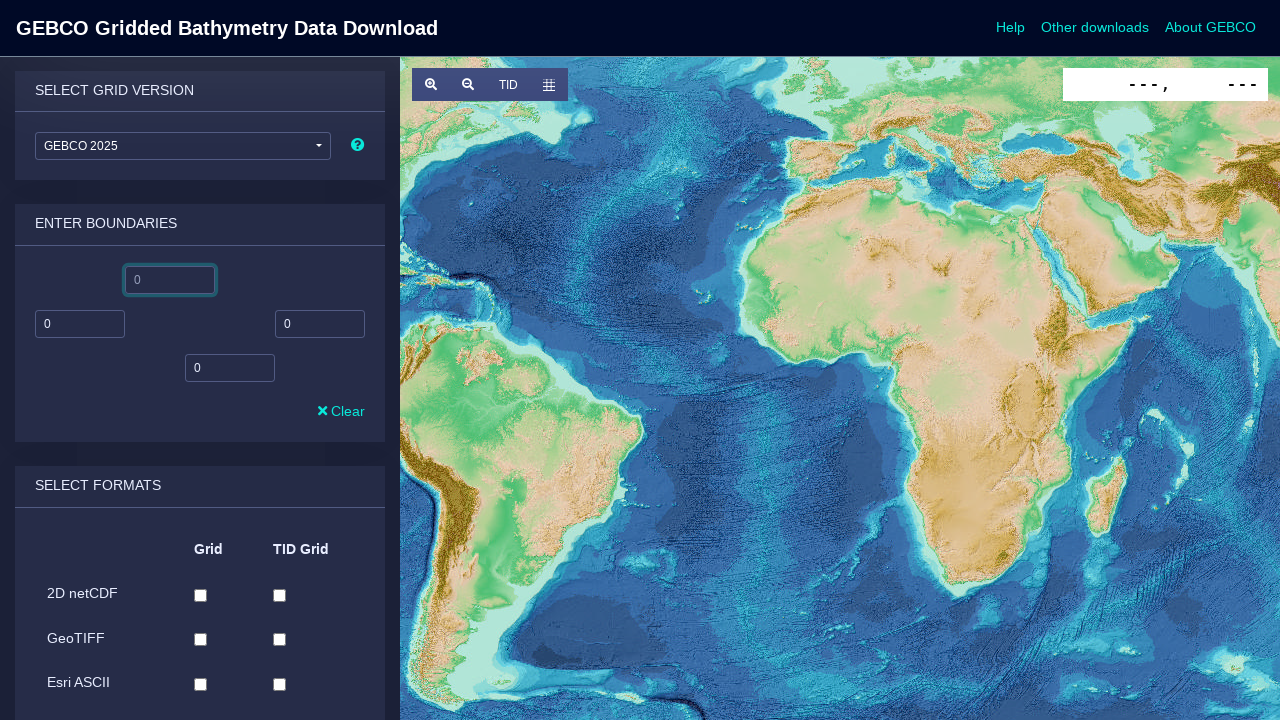

Filled North coordinate with value 42.5 on xpath=//*[@id="coordinates-card"]/div[2]/div[1]/div[1]/div/input
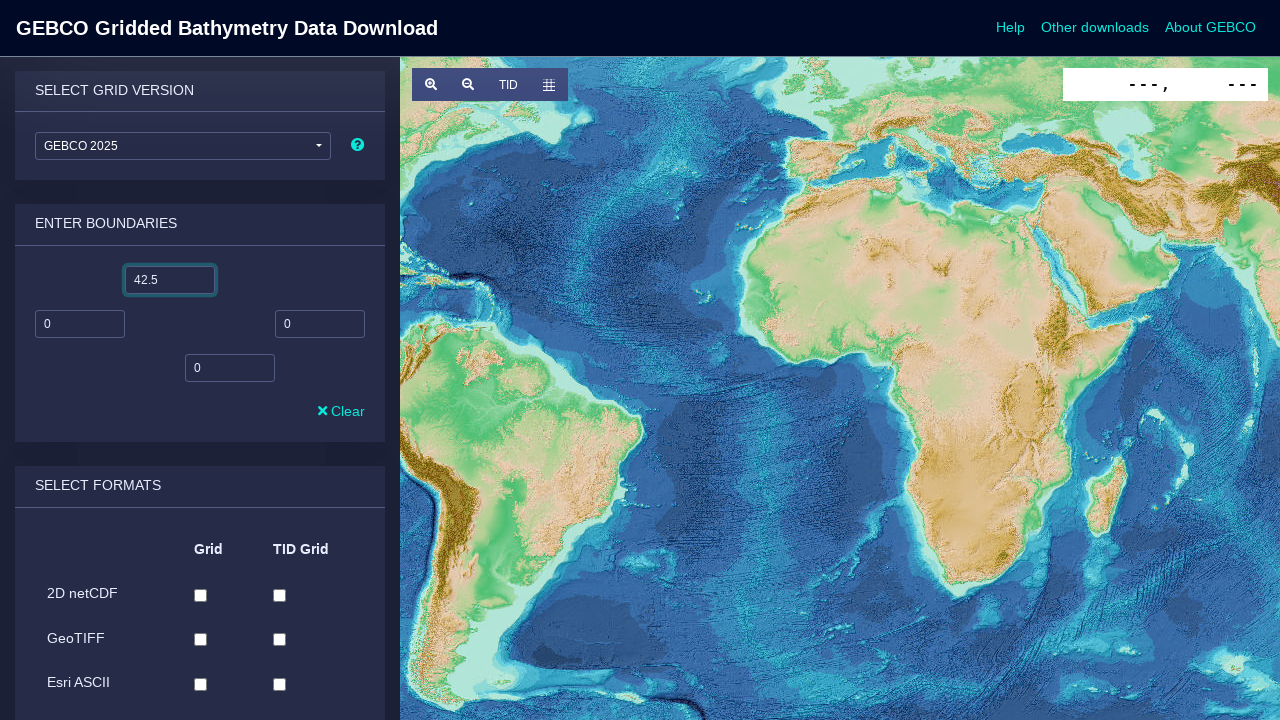

Clicked on South coordinate input field at (230, 368) on xpath=//*[@id="coordinates-card"]/div[2]/div[3]/div[2]/div/input
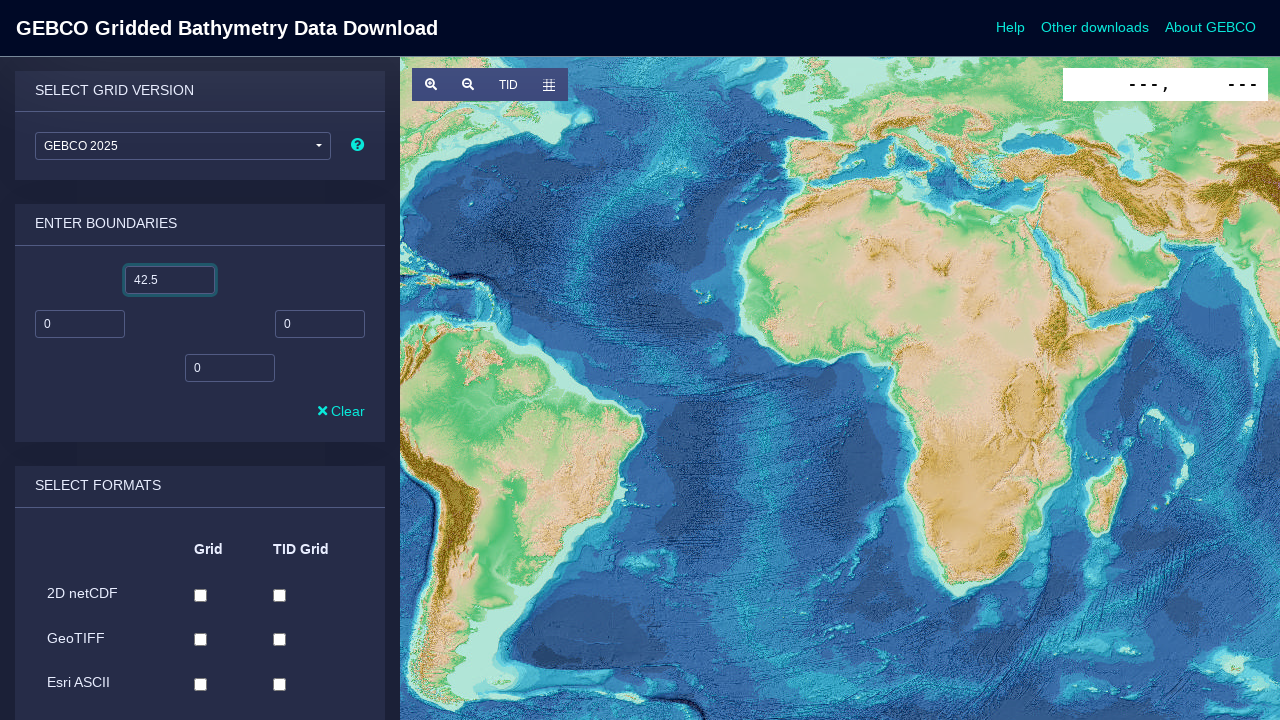

Cleared South coordinate input field on xpath=//*[@id="coordinates-card"]/div[2]/div[3]/div[2]/div/input
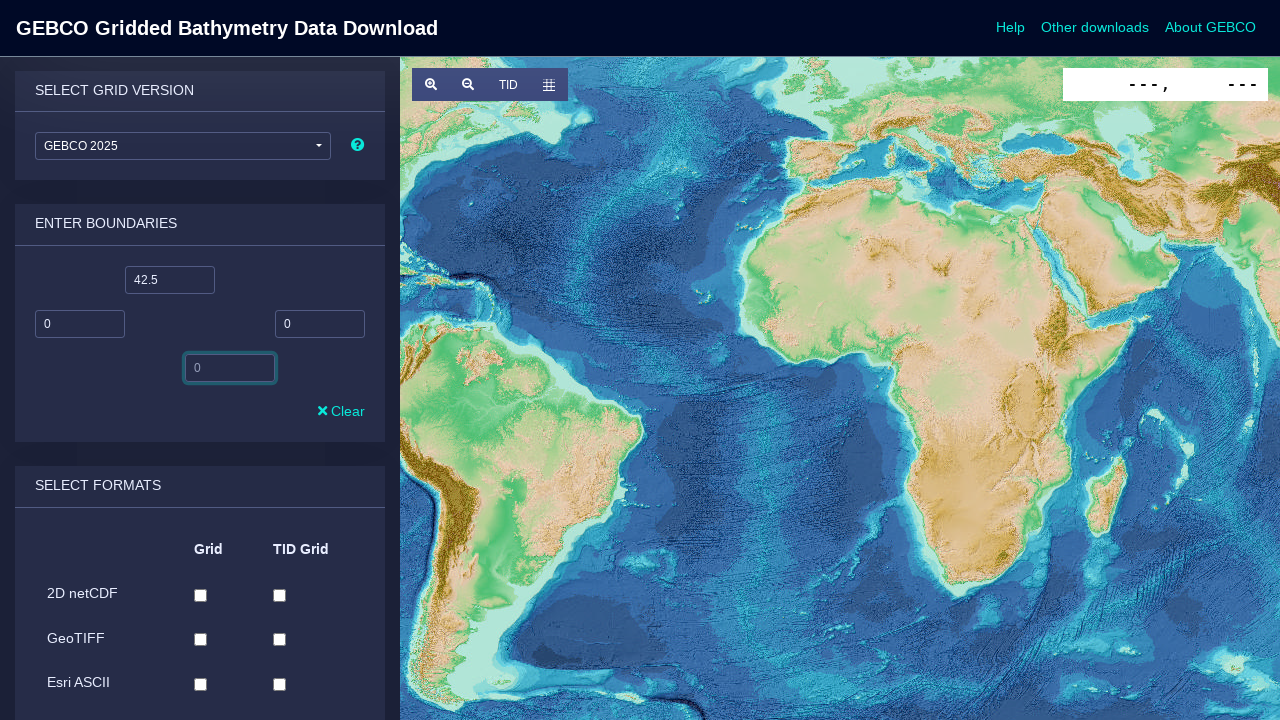

Filled South coordinate with value 39.5 on xpath=//*[@id="coordinates-card"]/div[2]/div[3]/div[2]/div/input
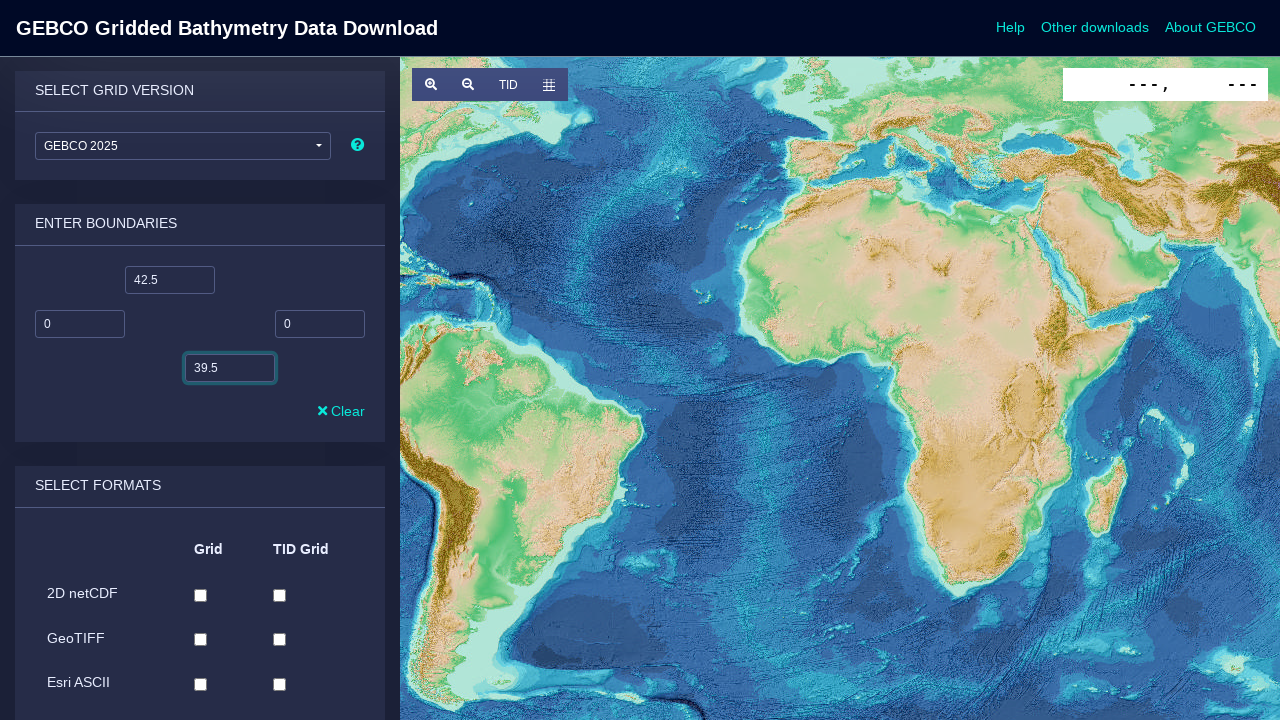

Clicked on East coordinate input field at (320, 324) on xpath=//*[@id="coordinates-card"]/div[2]/div[2]/div[3]/div/input
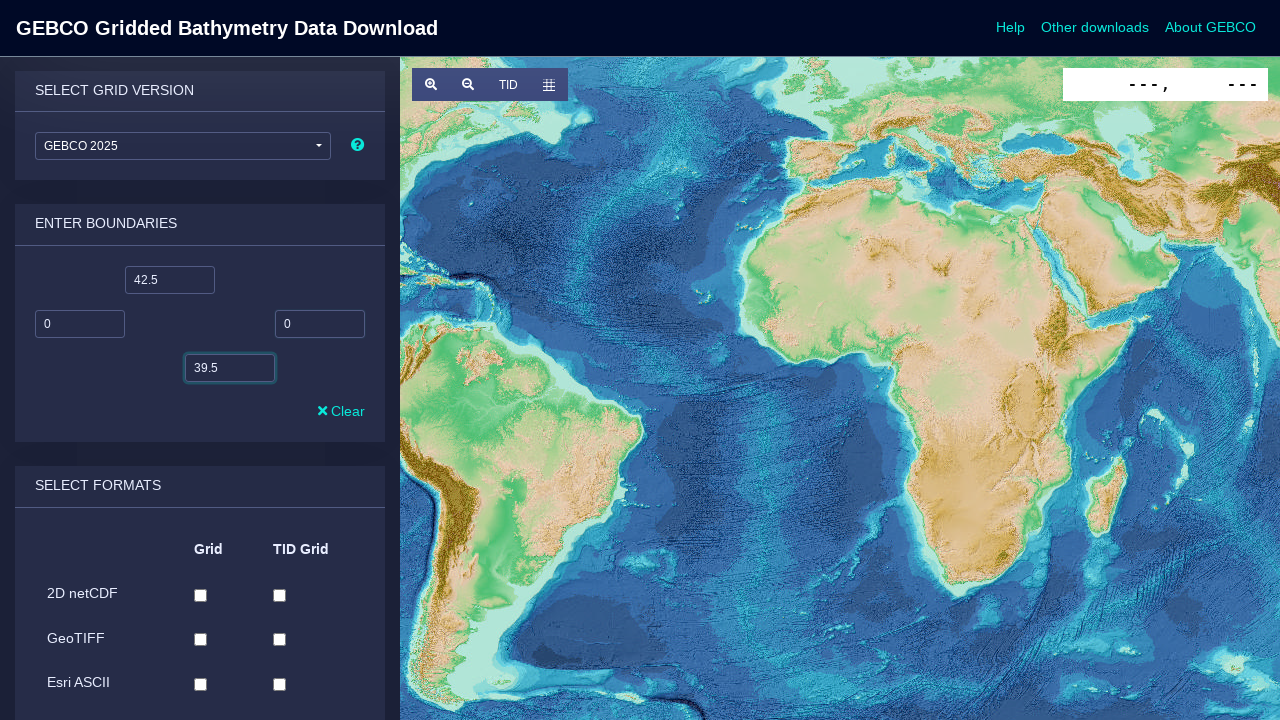

Cleared East coordinate input field on xpath=//*[@id="coordinates-card"]/div[2]/div[2]/div[3]/div/input
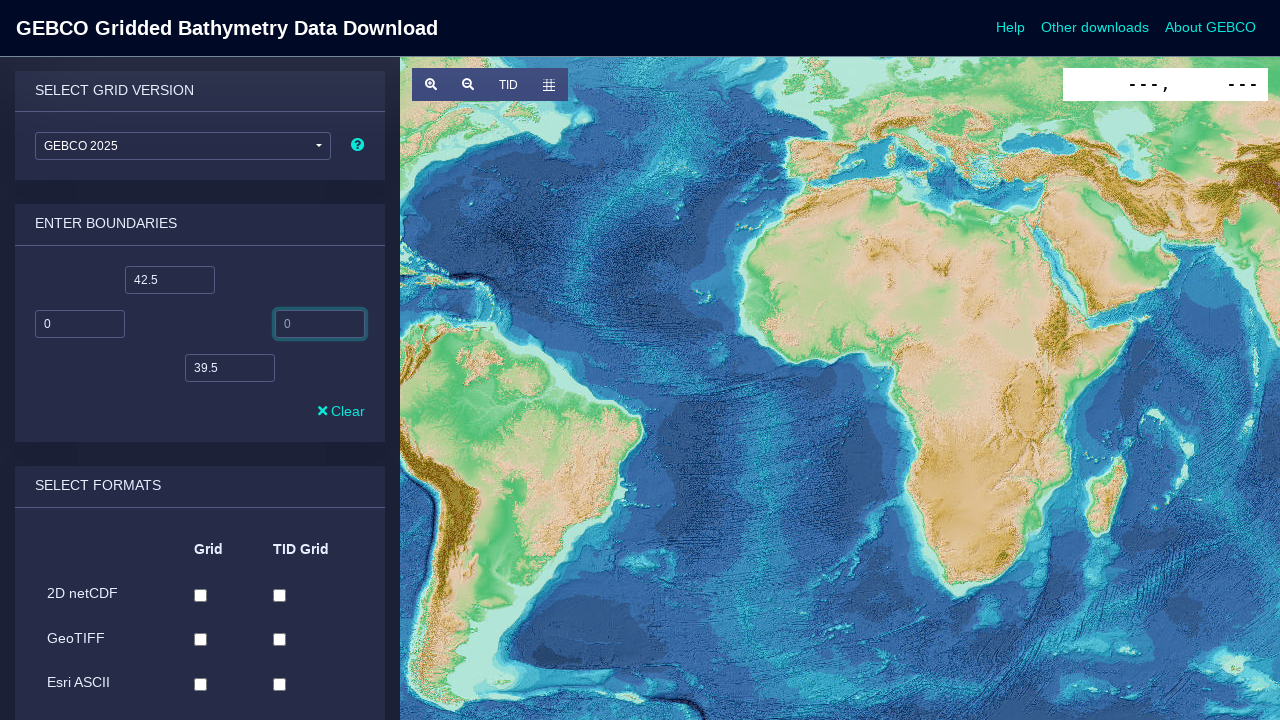

Filled East coordinate with value -68.5 on xpath=//*[@id="coordinates-card"]/div[2]/div[2]/div[3]/div/input
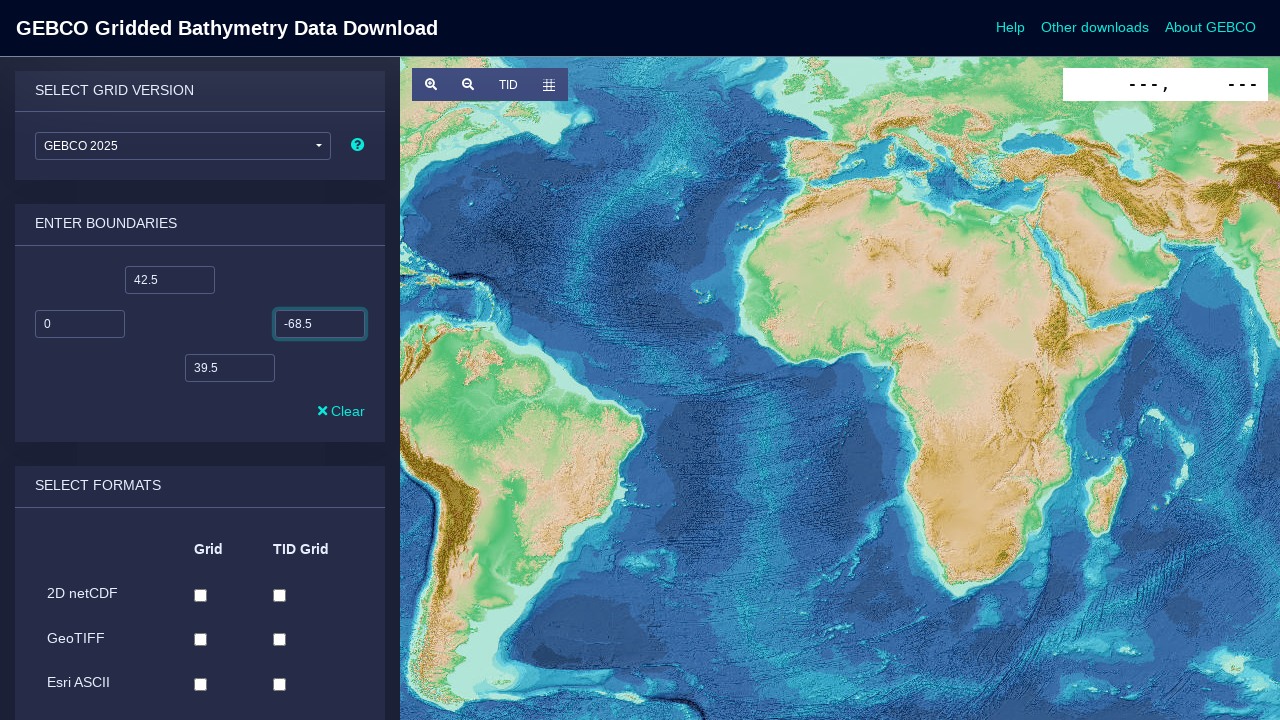

Clicked on West coordinate input field at (80, 324) on xpath=//*[@id="coordinates-card"]/div[2]/div[2]/div[1]/div/input
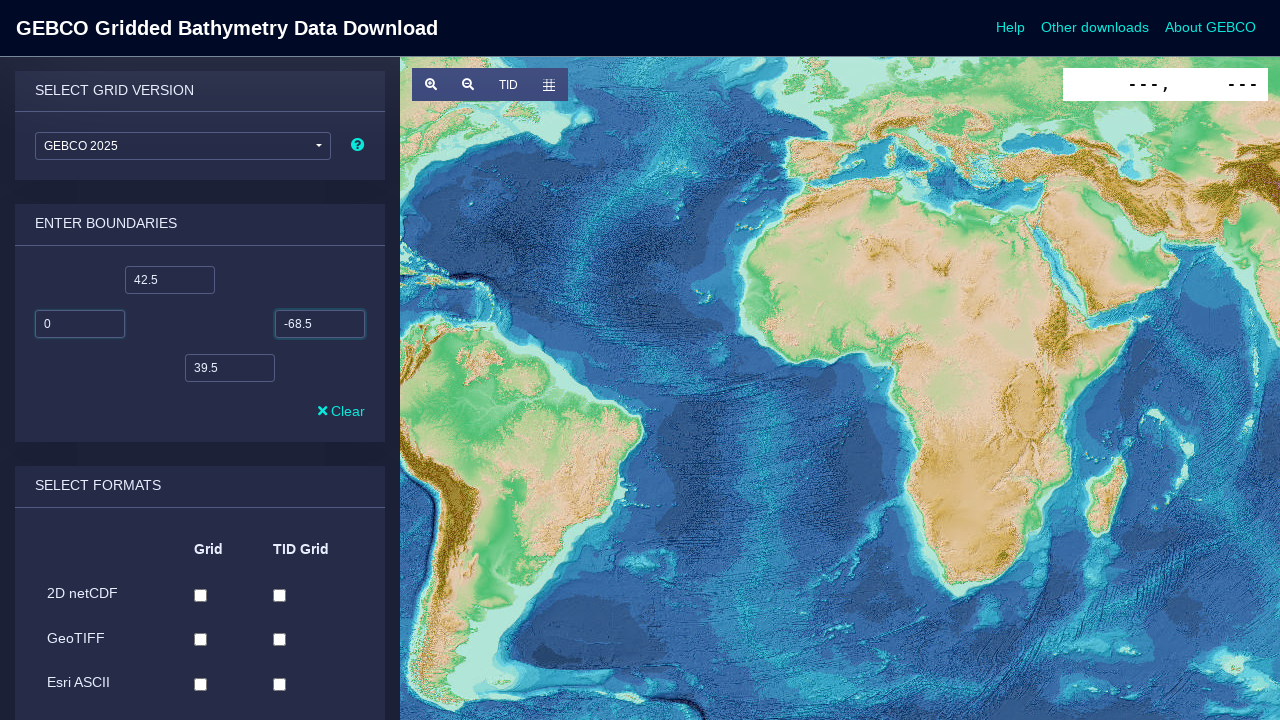

Cleared West coordinate input field on xpath=//*[@id="coordinates-card"]/div[2]/div[2]/div[1]/div/input
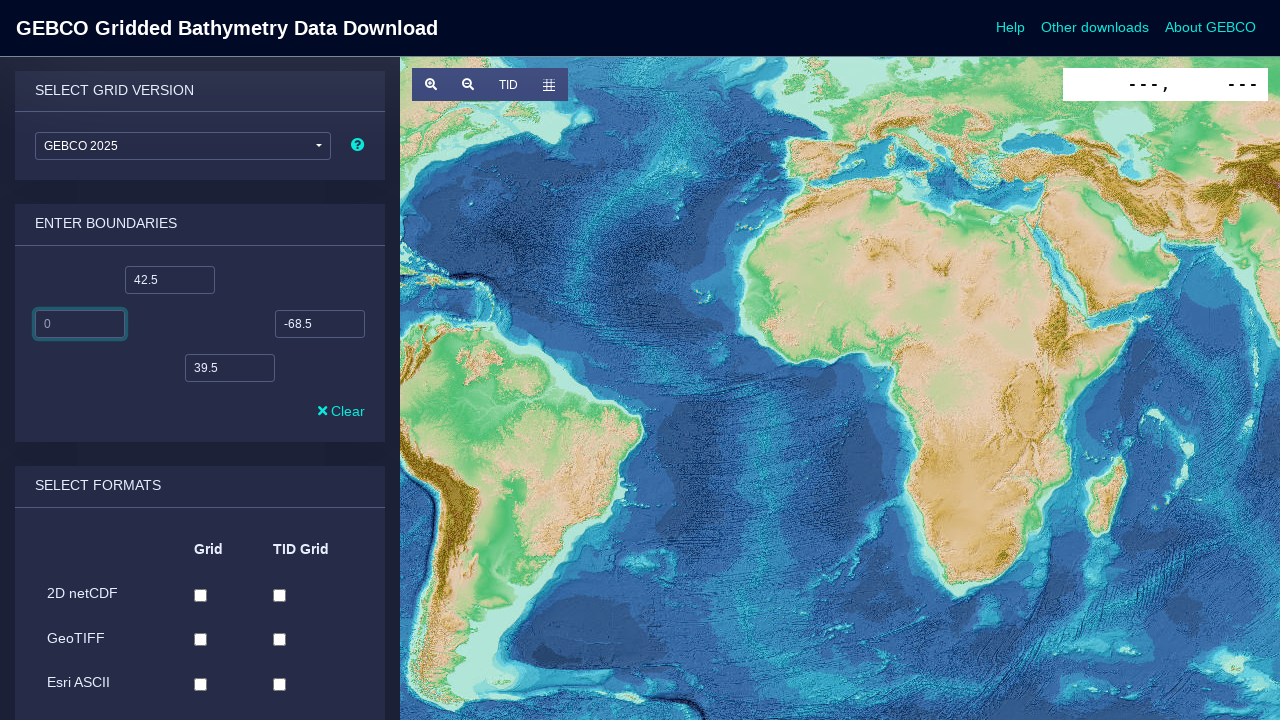

Filled West coordinate with value -71.5 on xpath=//*[@id="coordinates-card"]/div[2]/div[2]/div[1]/div/input
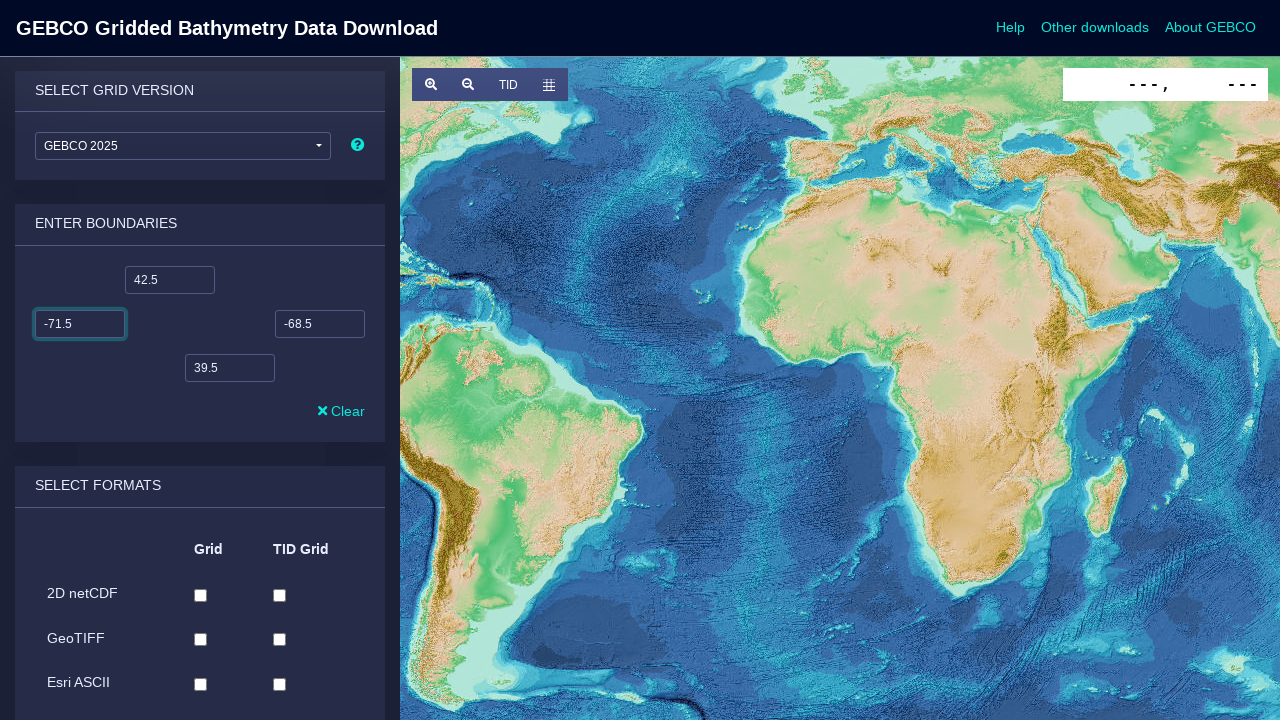

Clicked grid checkbox to select grid format at (200, 595) on xpath=//*[@id="gridCheck"]
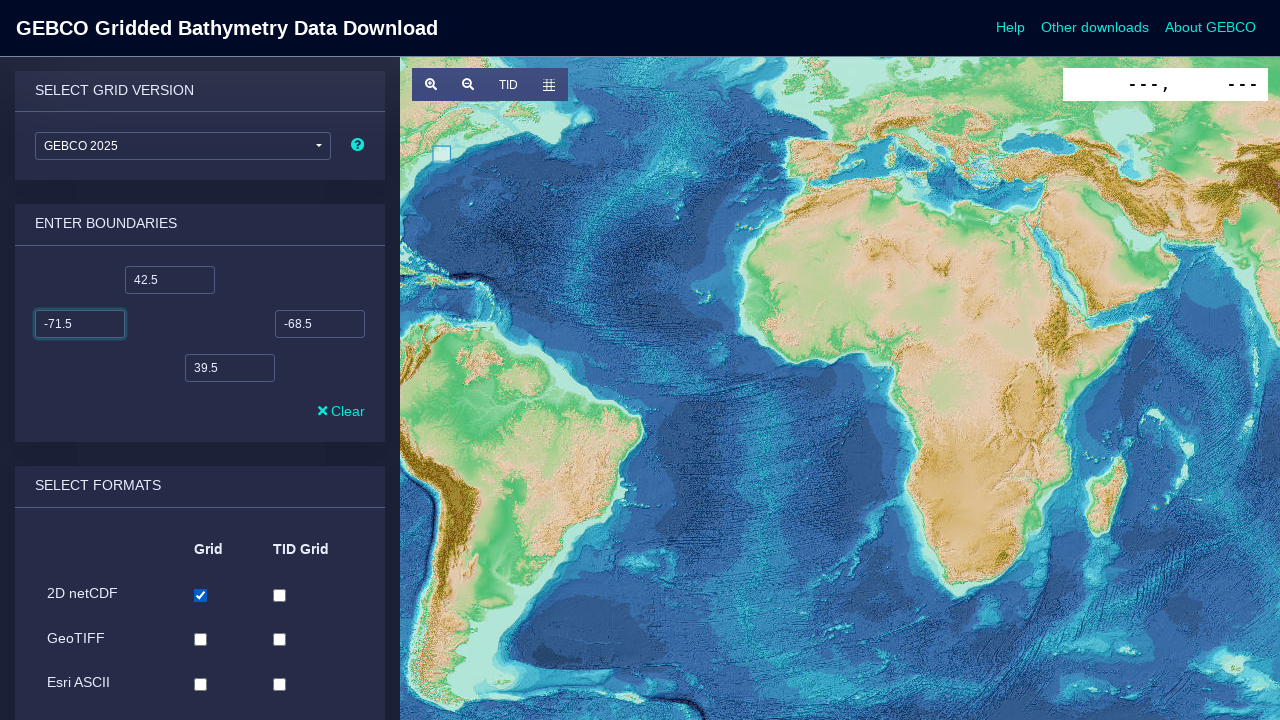

Waited 1 second for UI to update
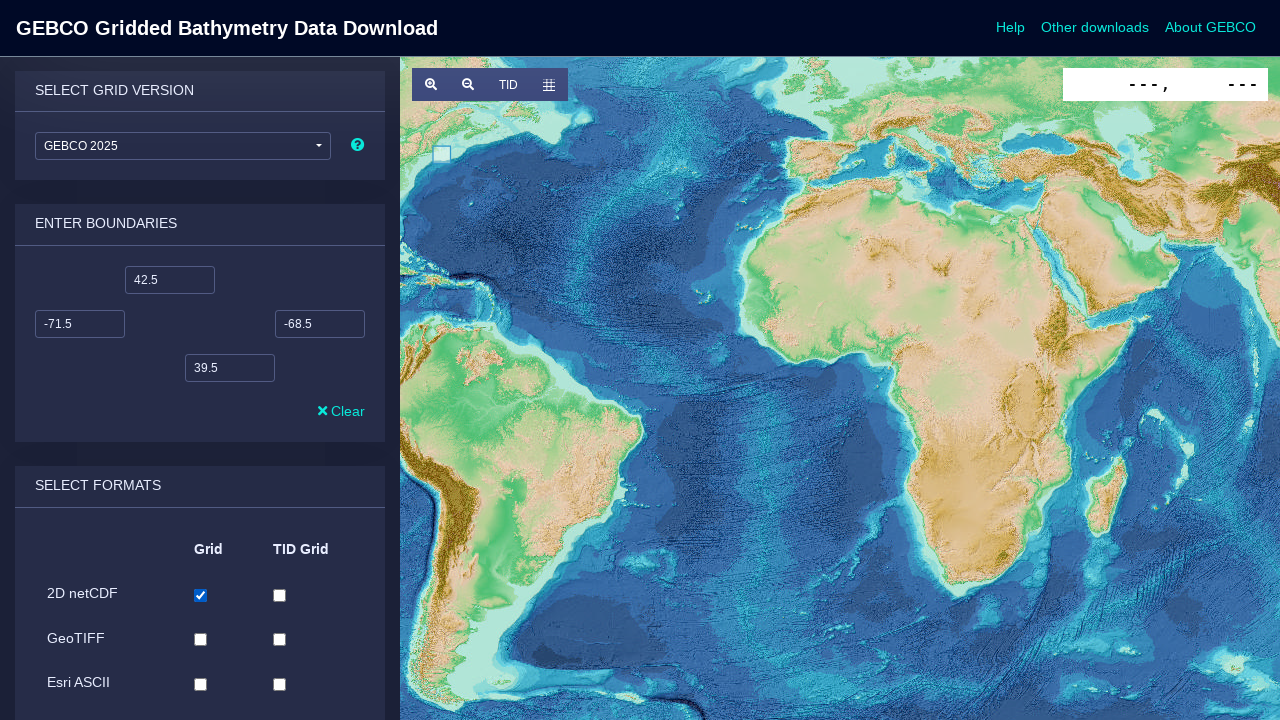

Clicked Add to Basket button at (195, 653) on xpath=//*[@id="sidebar-add-to-basket"]
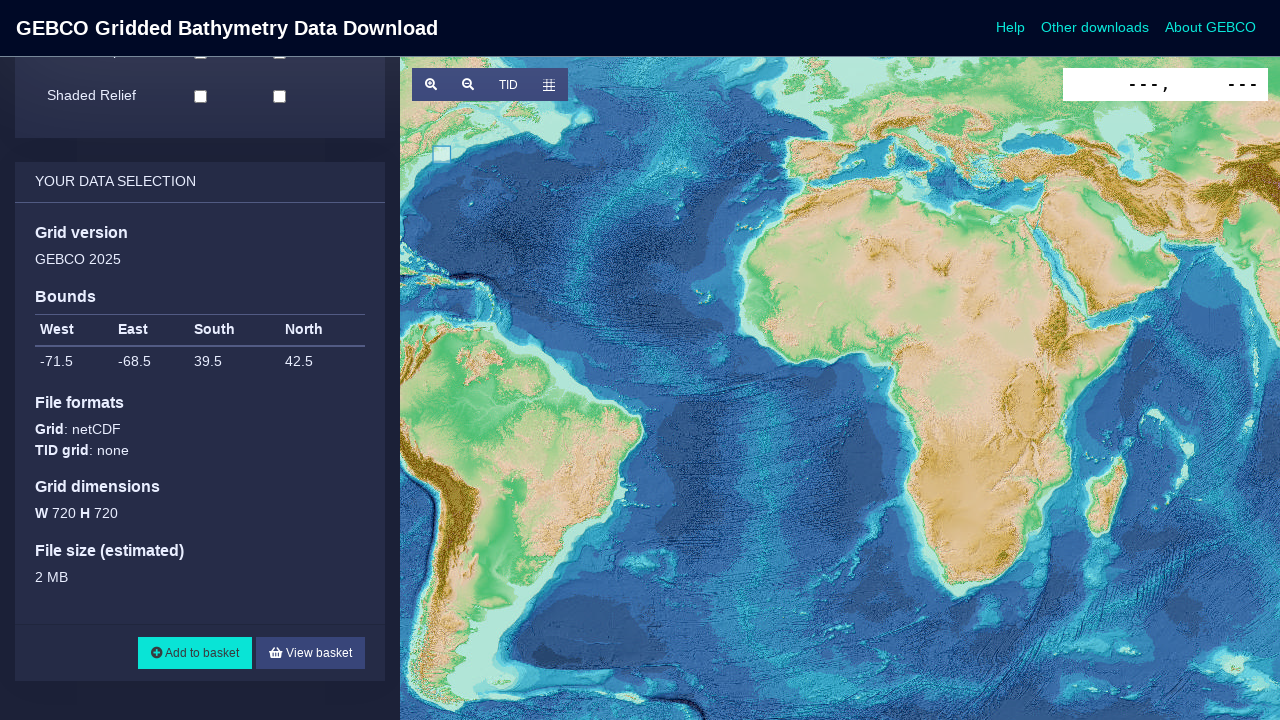

Waited 2 seconds for basket to update
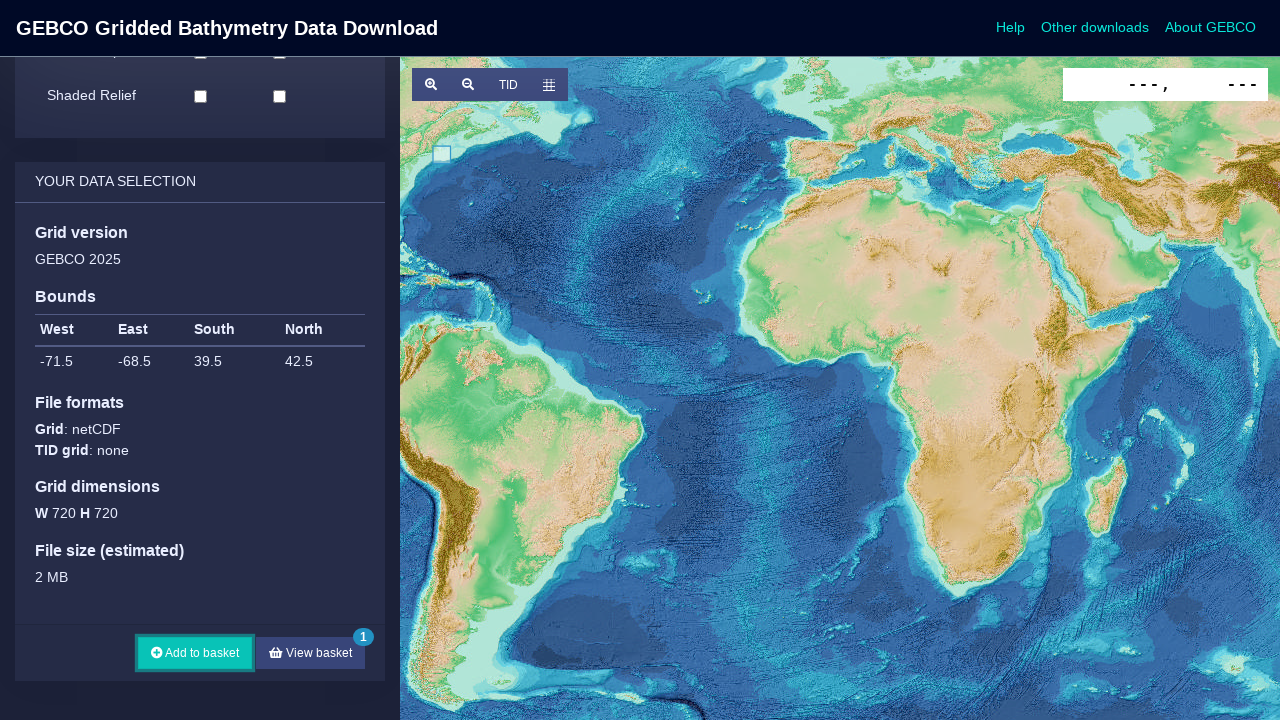

Clicked View Basket button at (310, 653) on xpath=//*[@id="data-selection-card"]/div[3]/button[2]
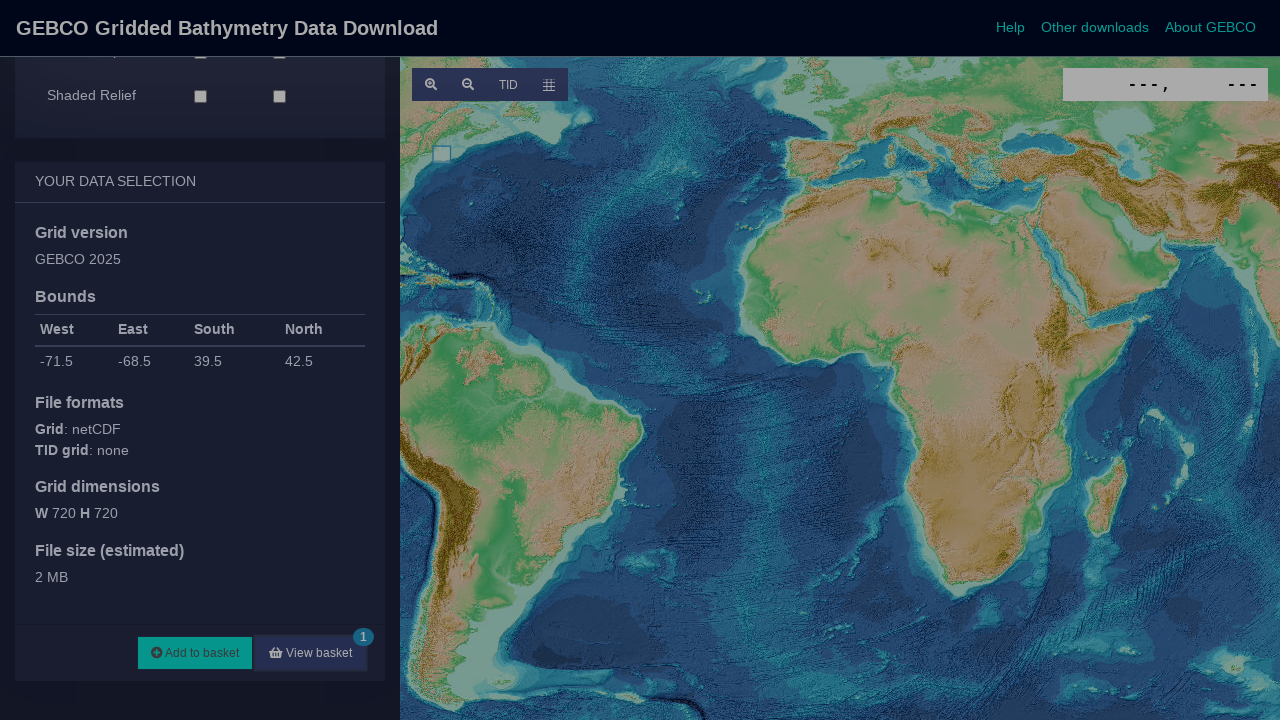

Waited 2 seconds for basket view to load
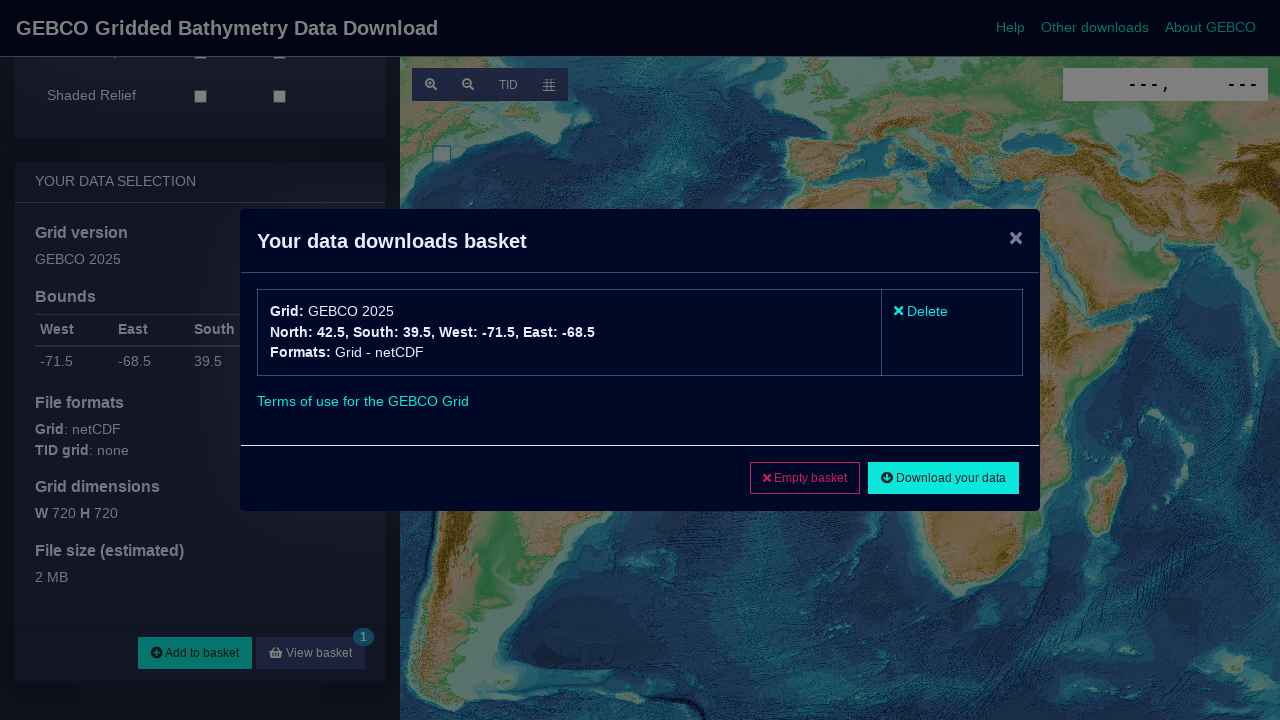

Clicked Download button to initiate bathymetry data download at (944, 478) on xpath=//*[@id="basket-download-button"]
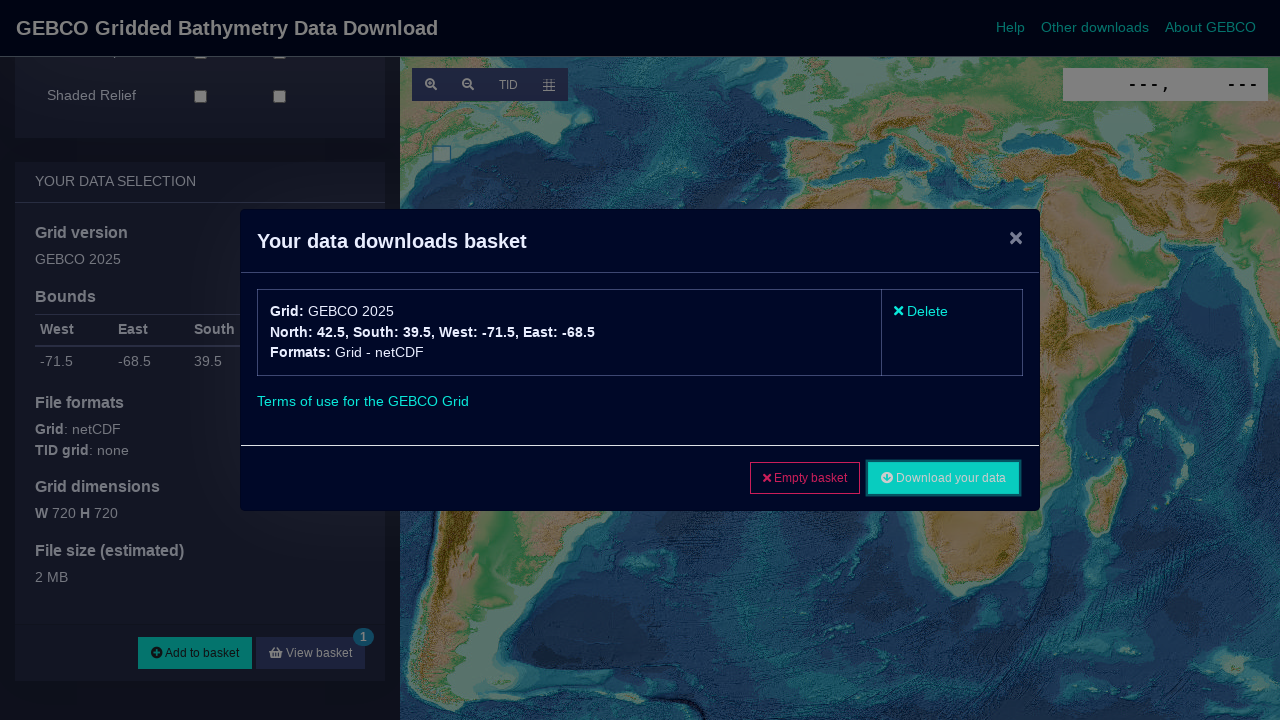

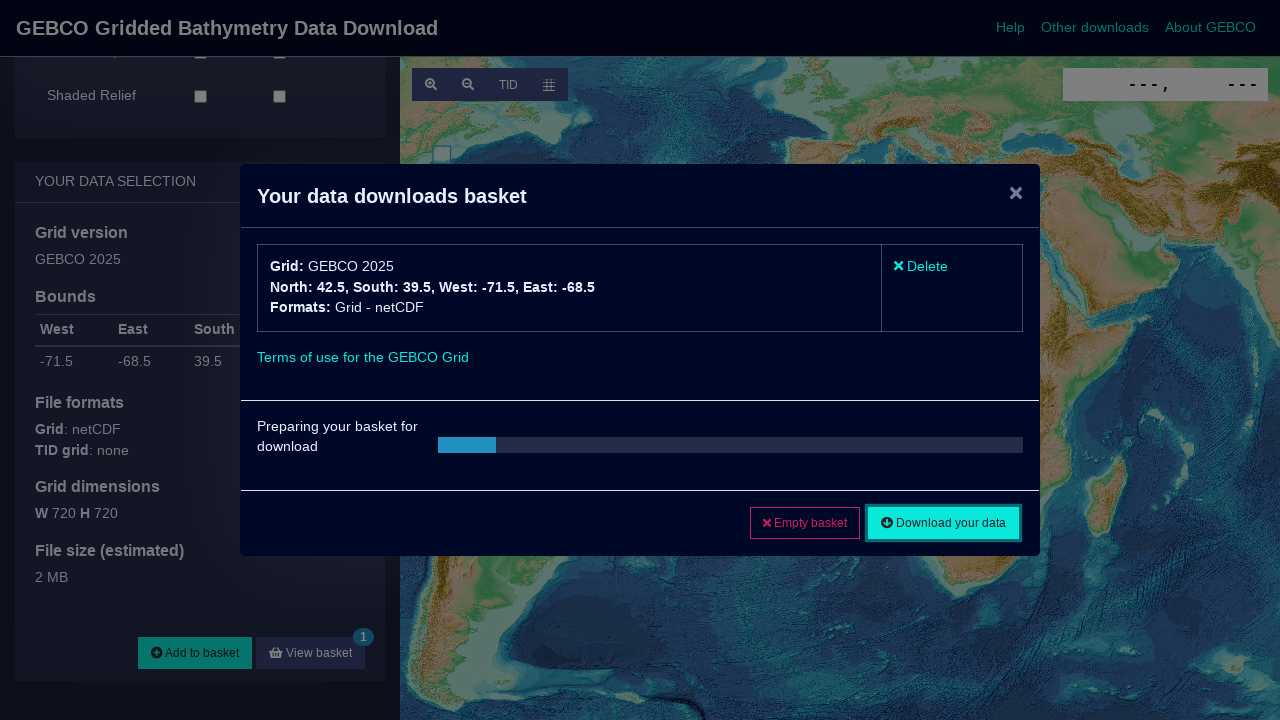